Tests dynamic pagination functionality by navigating through multiple pages of a data table, clicking pagination controls to move between pages 1-3

Starting URL: https://sampleautomationtestpractice.blogspot.com/2025/08/pagination.html

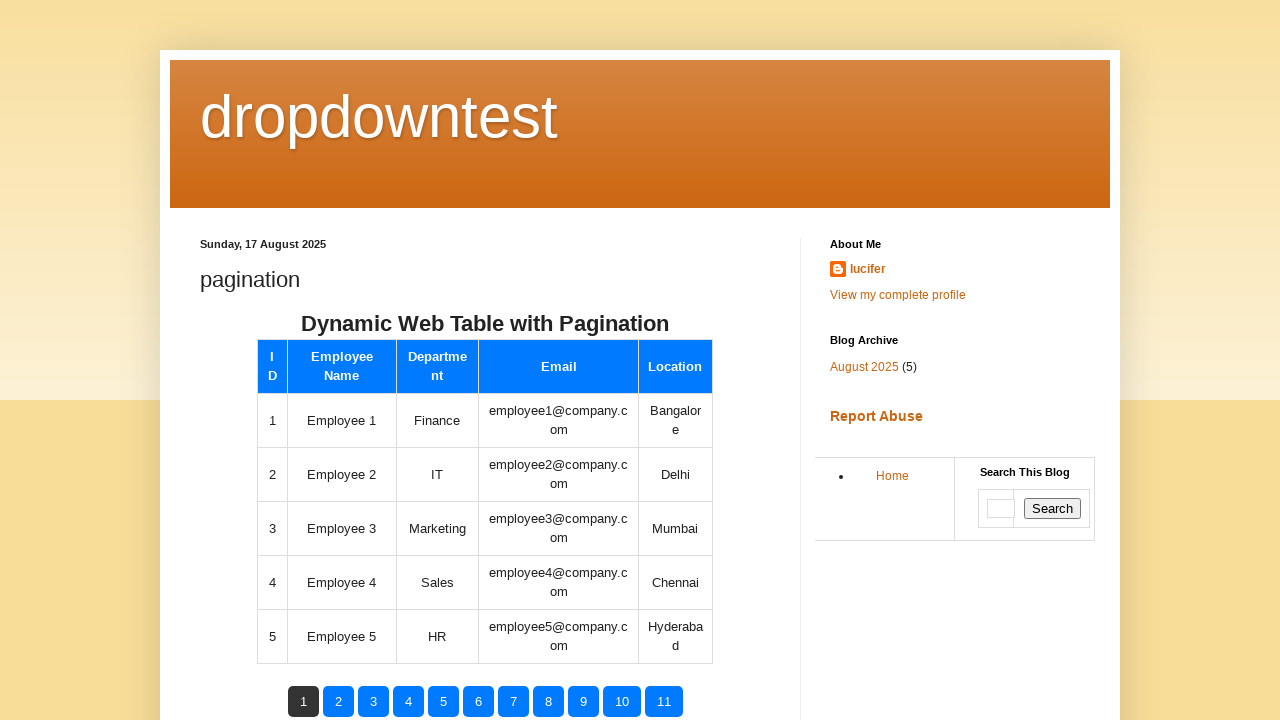

Page info element loaded showing pagination information
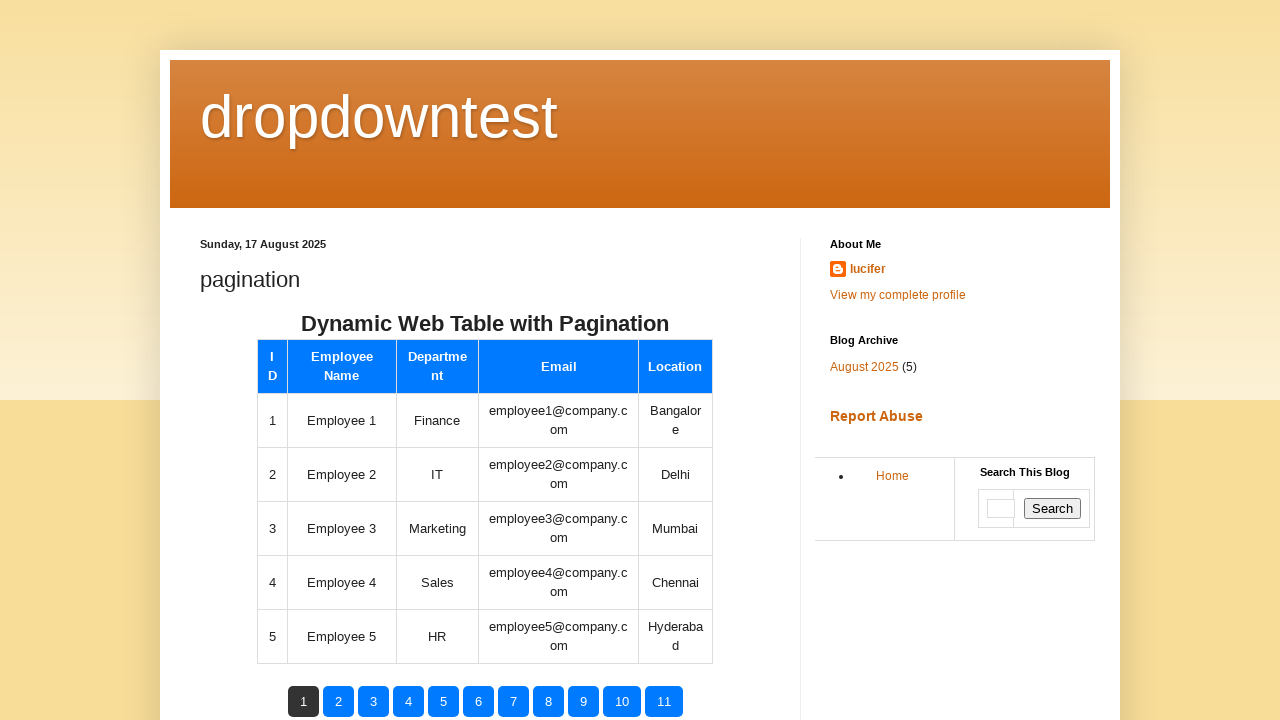

Clicked pagination button to navigate to page 2 at (338, 702) on //div[@id='pagination']//*[text()=2]
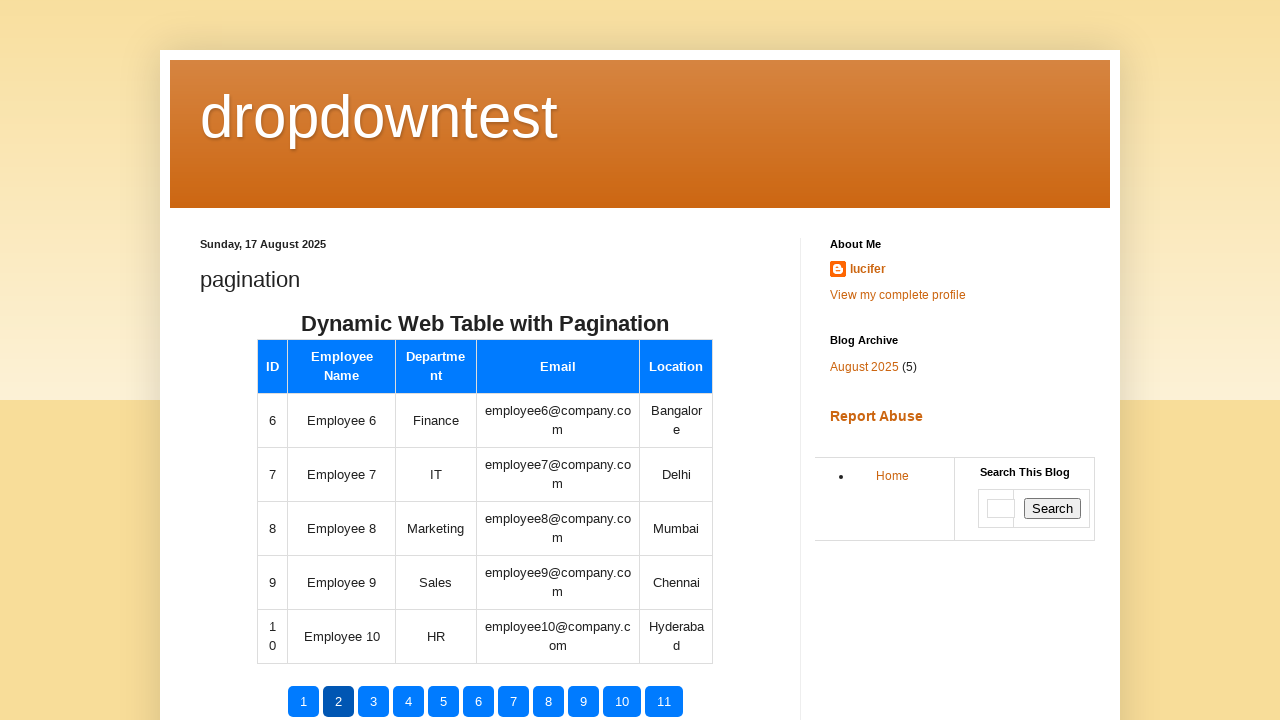

Page 2 content loaded and rendered
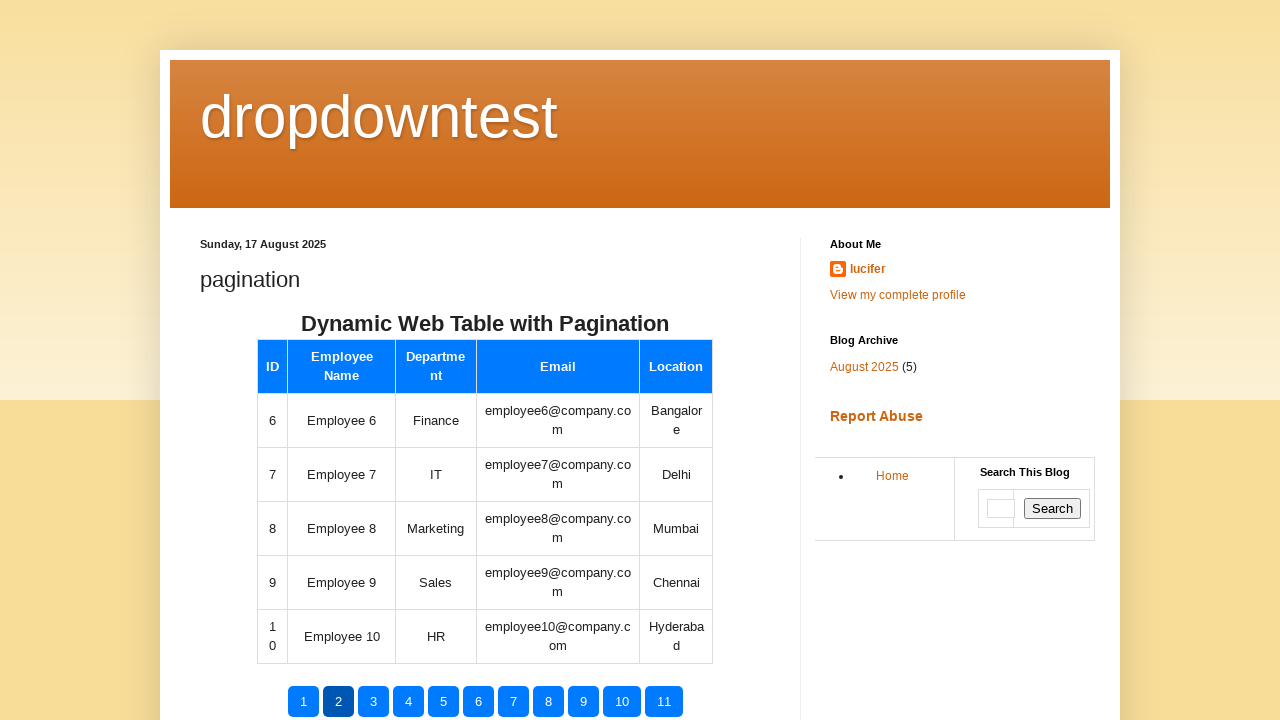

Clicked pagination button to navigate to page 3 at (373, 702) on //div[@id='pagination']//*[text()=3]
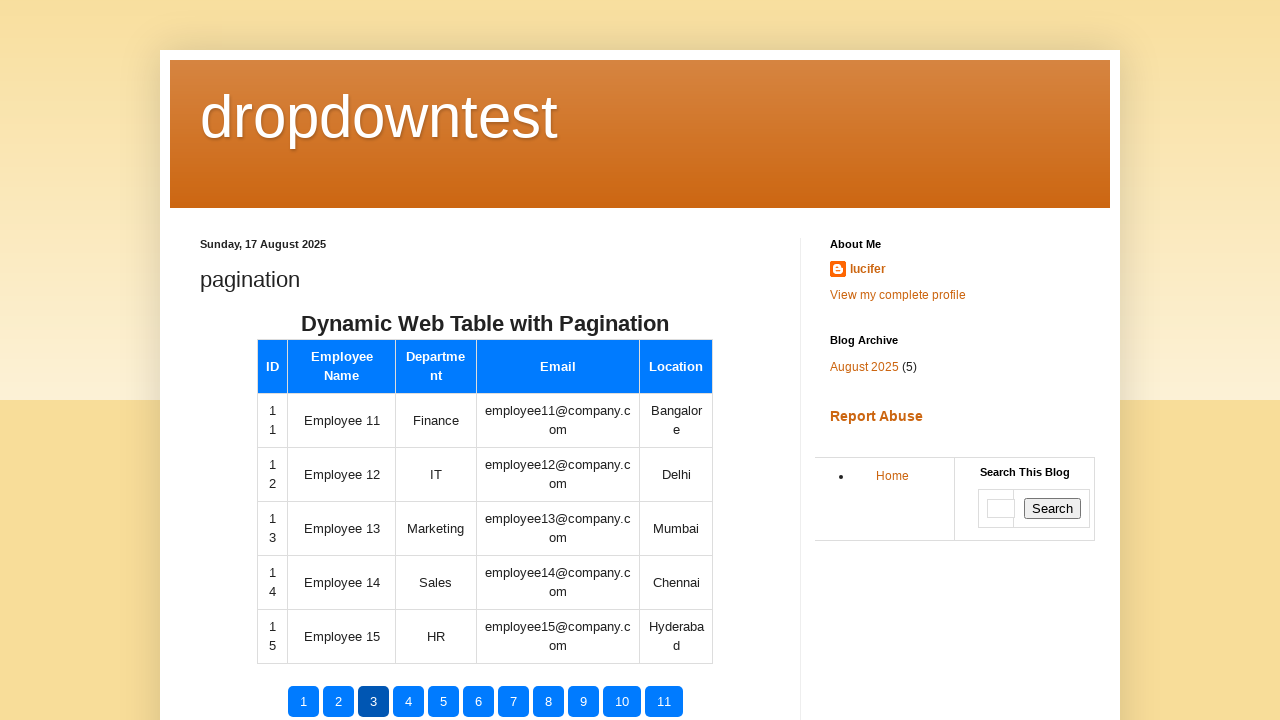

Page 3 content loaded and rendered
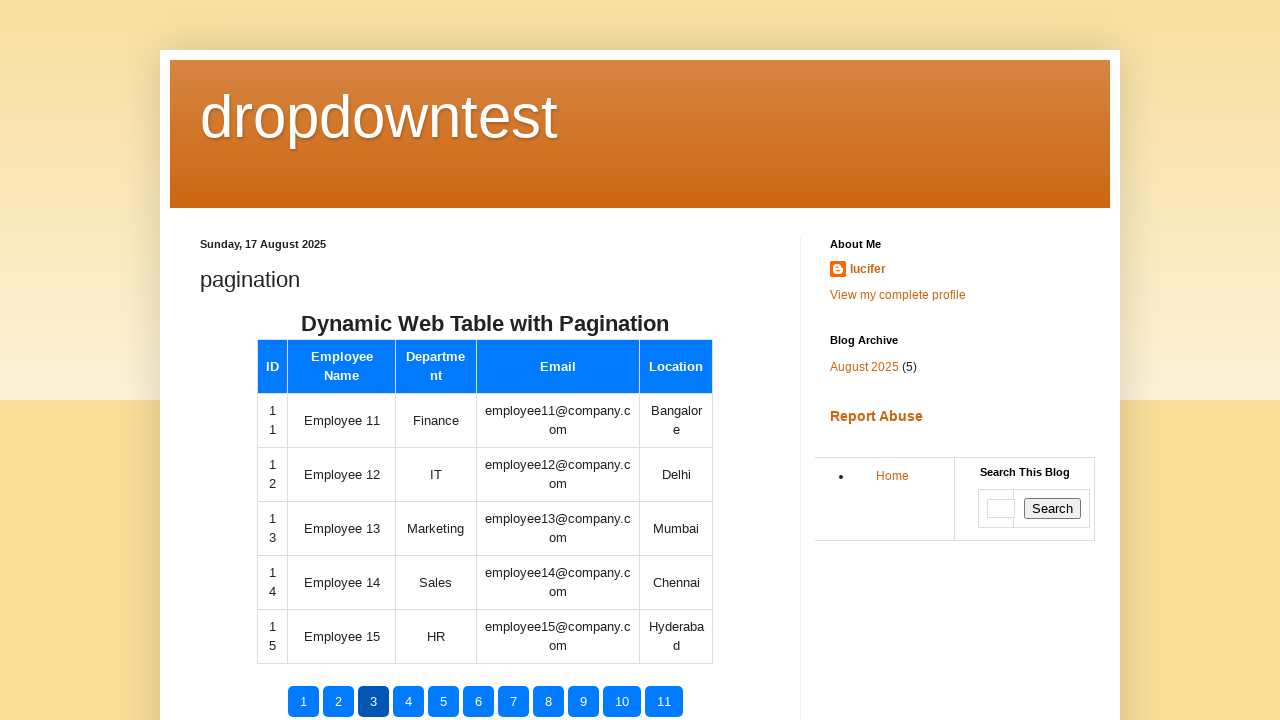

Data table with rows is visible on the final page
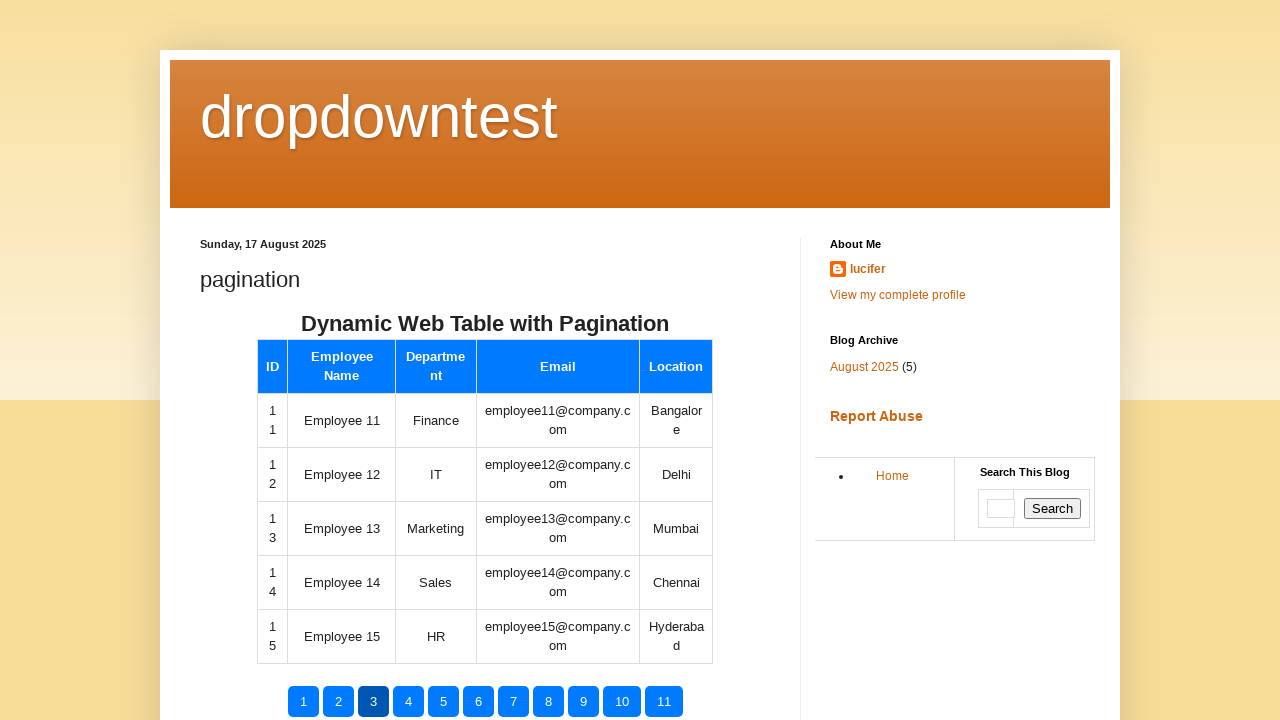

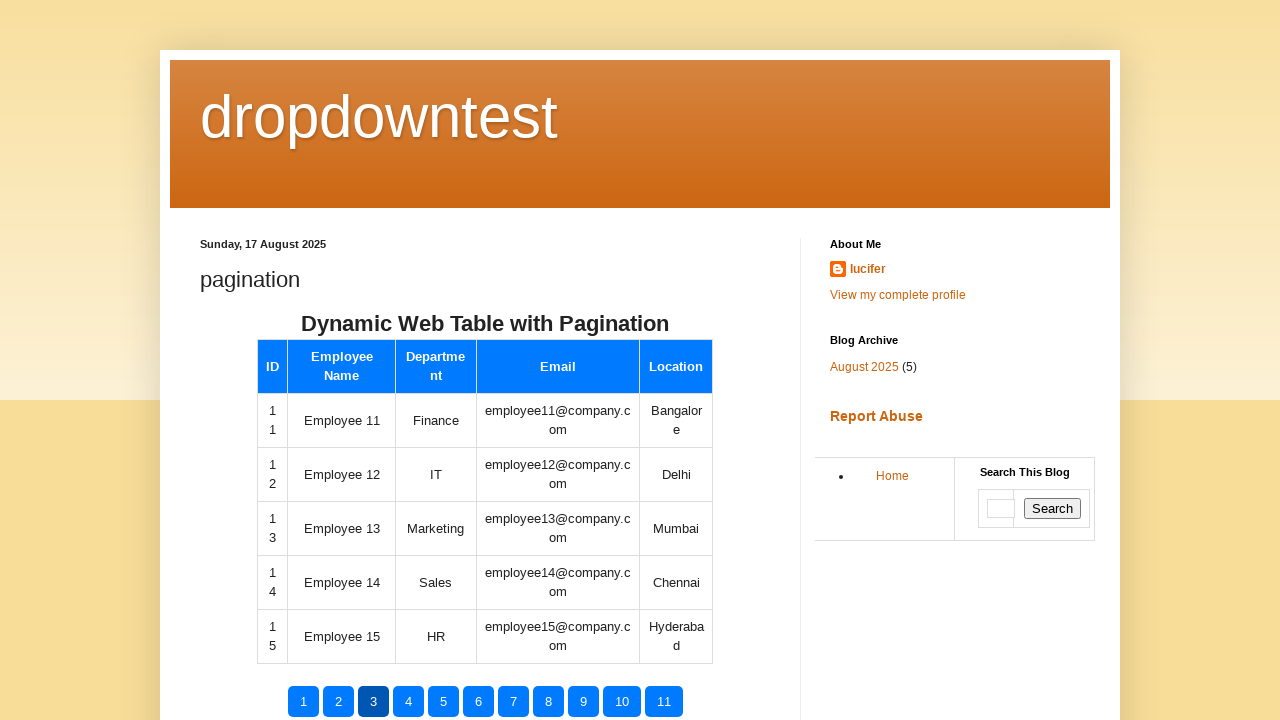